Tests a math calculation form by reading two values from the page, calculating their sum, selecting the result from a dropdown, and submitting the form

Starting URL: http://suninjuly.github.io/selects2.html

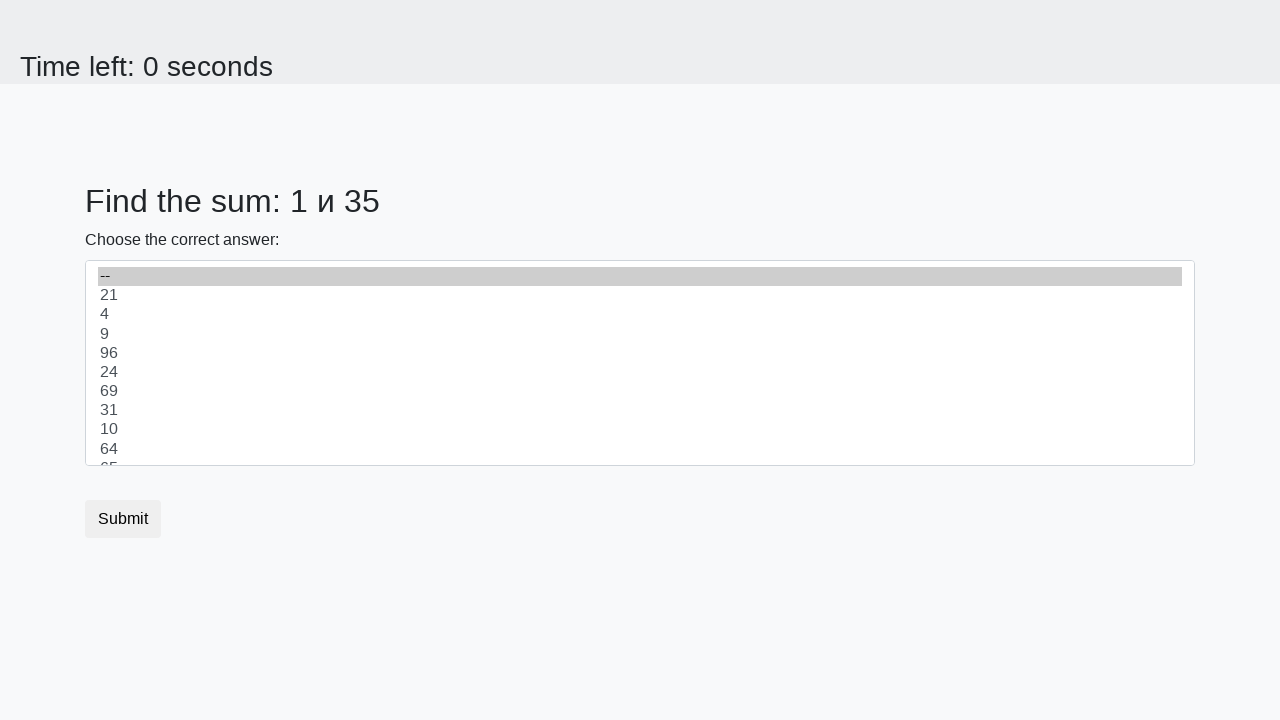

Located and read first number (x) from the page
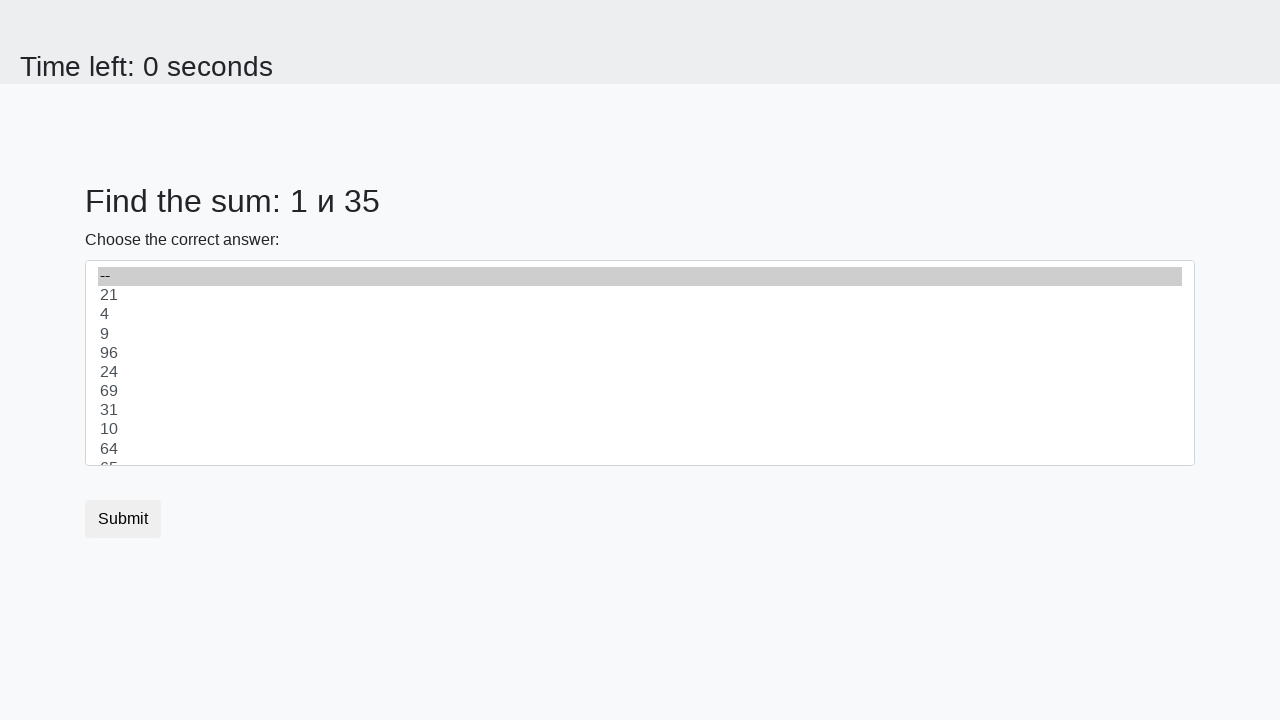

Located and read second number (y) from the page
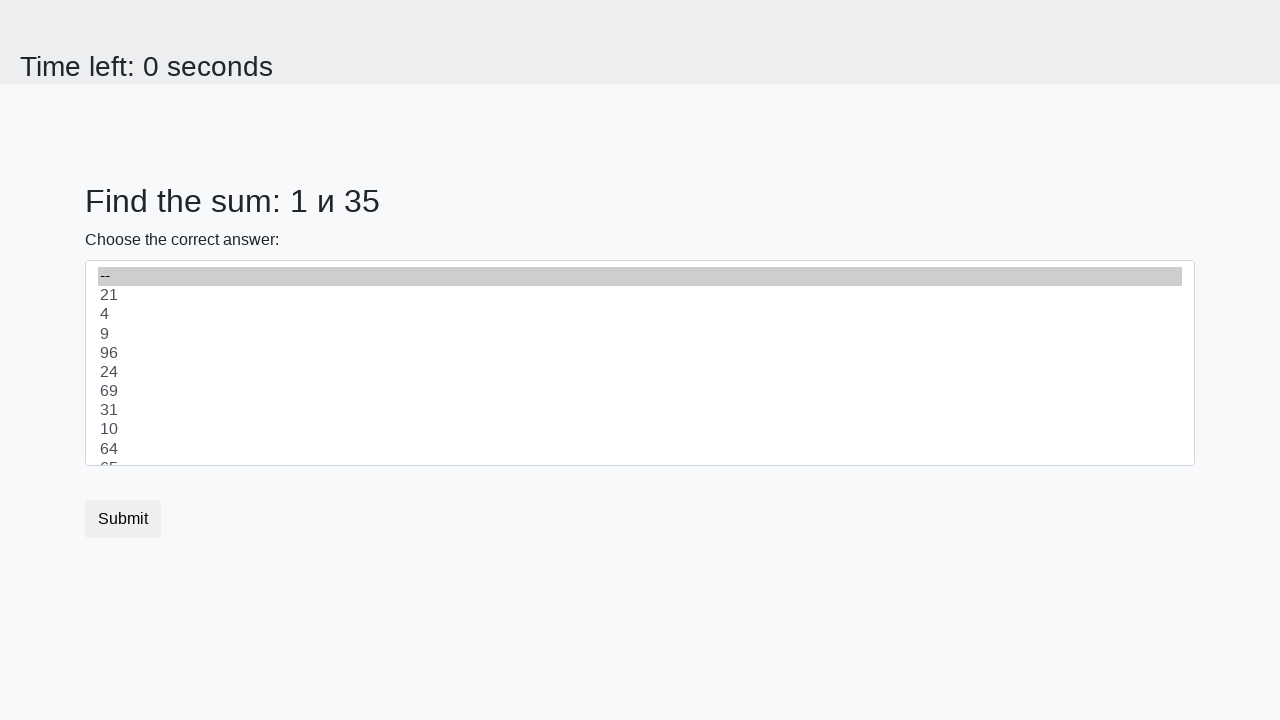

Calculated sum: 1 + 35 = 36
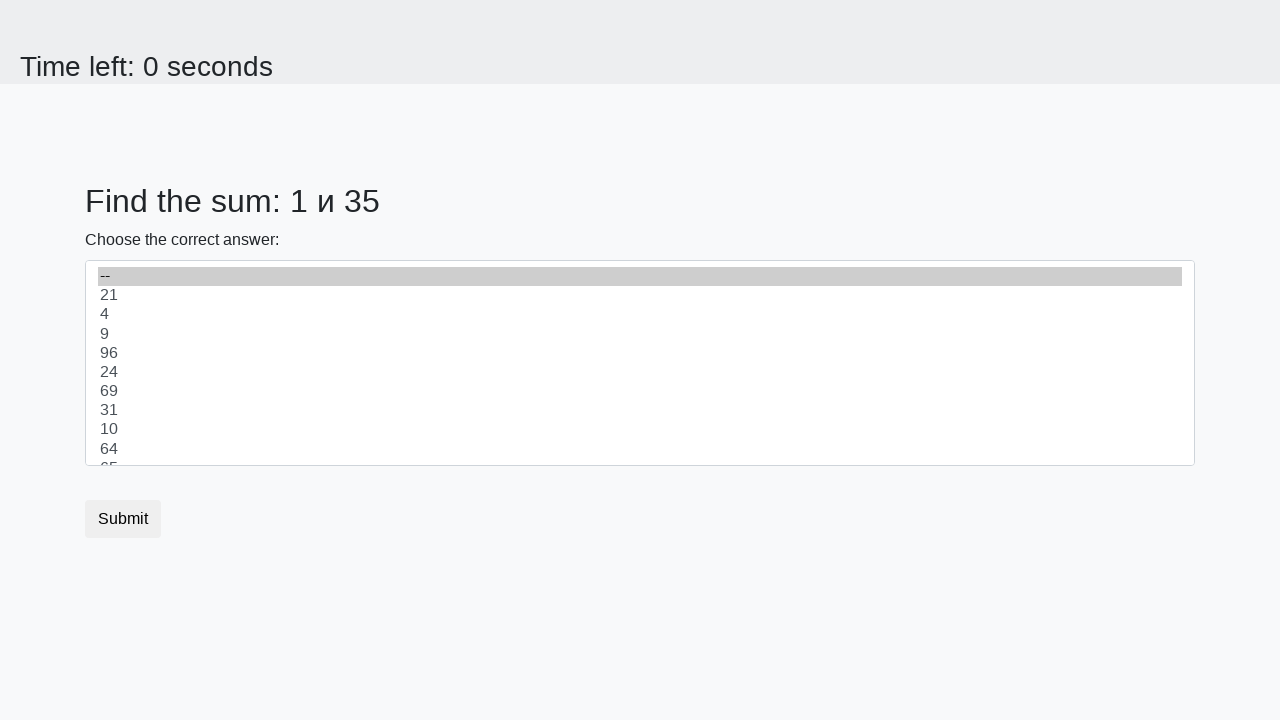

Selected 36 from the dropdown menu on select
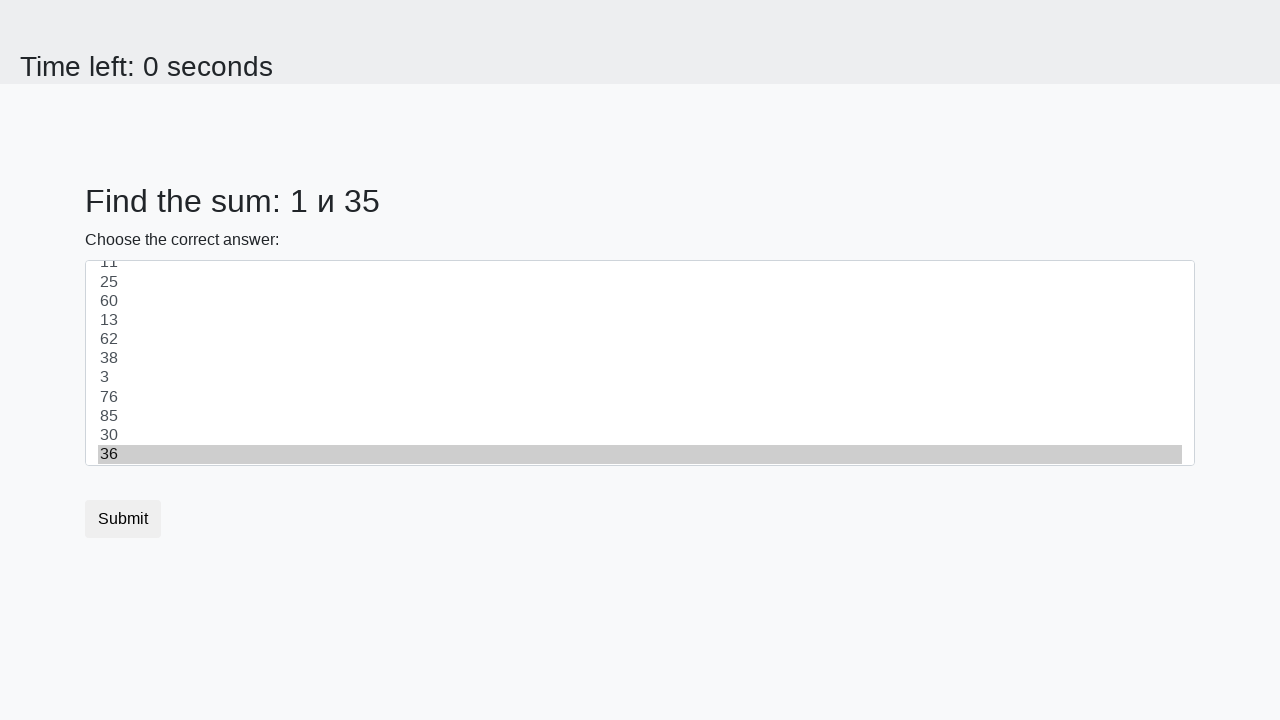

Clicked the Submit button to complete the form at (123, 519) on button.btn
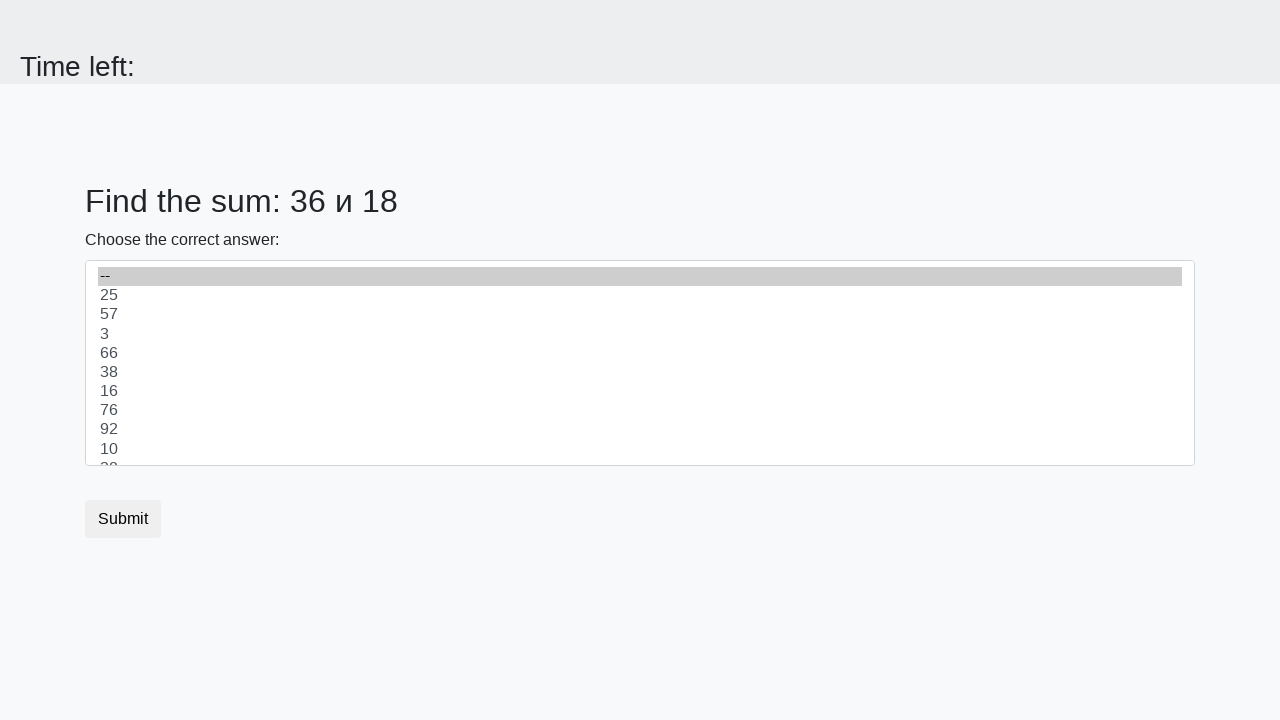

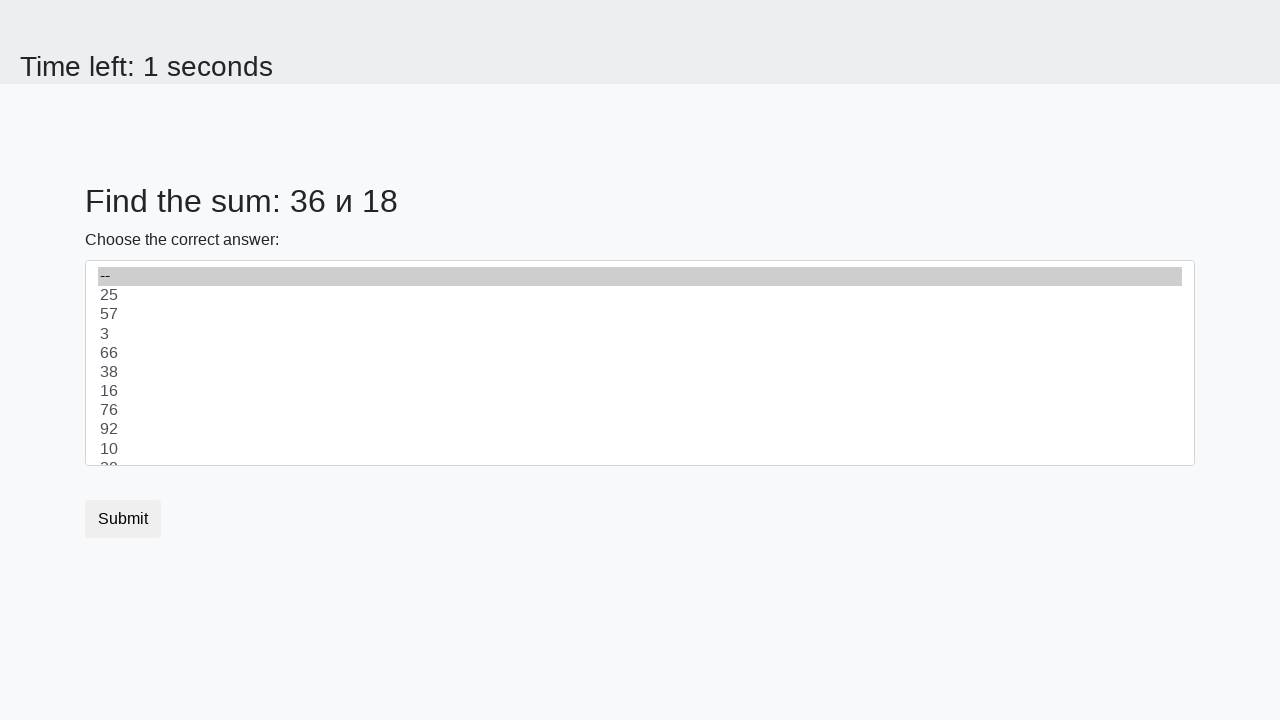